Tests checkbox functionality by verifying initial unchecked state, clicking to check it, and verifying the checked state

Starting URL: https://rahulshettyacademy.com/dropdownsPractise/

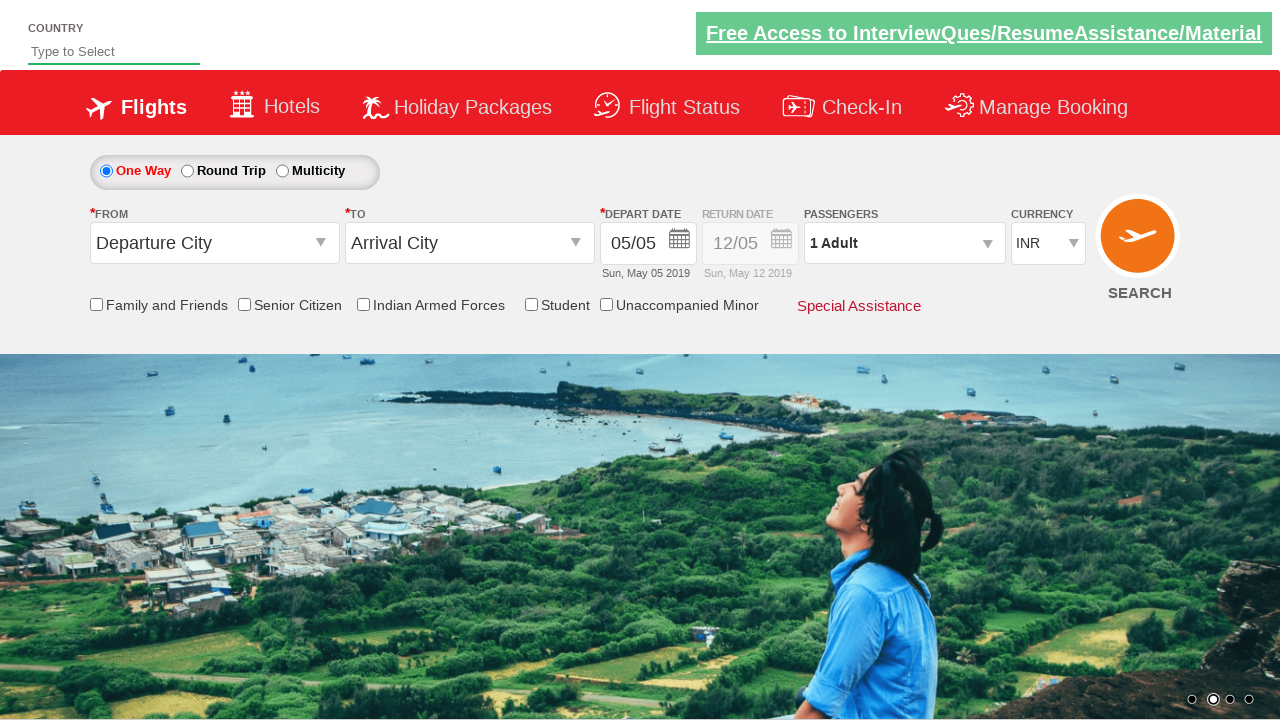

Navigated to Rahul Shetty Academy dropdowns practice page
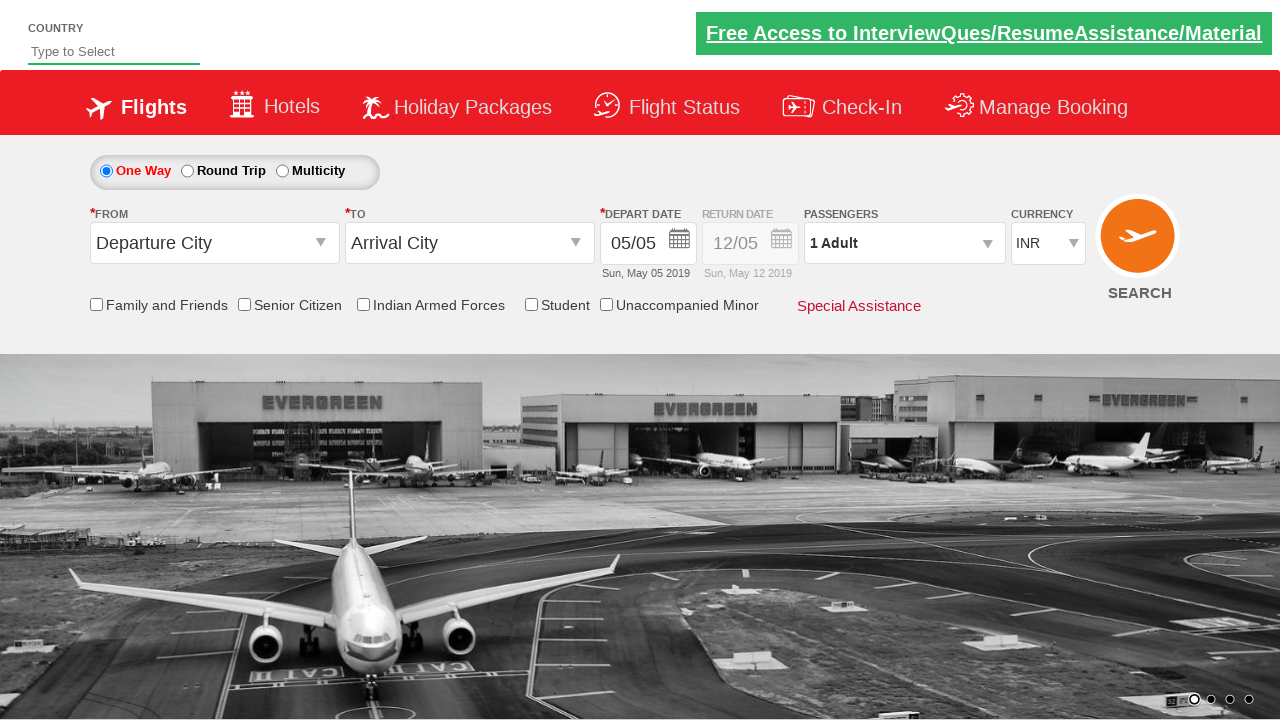

Verified that checkbox is initially unchecked
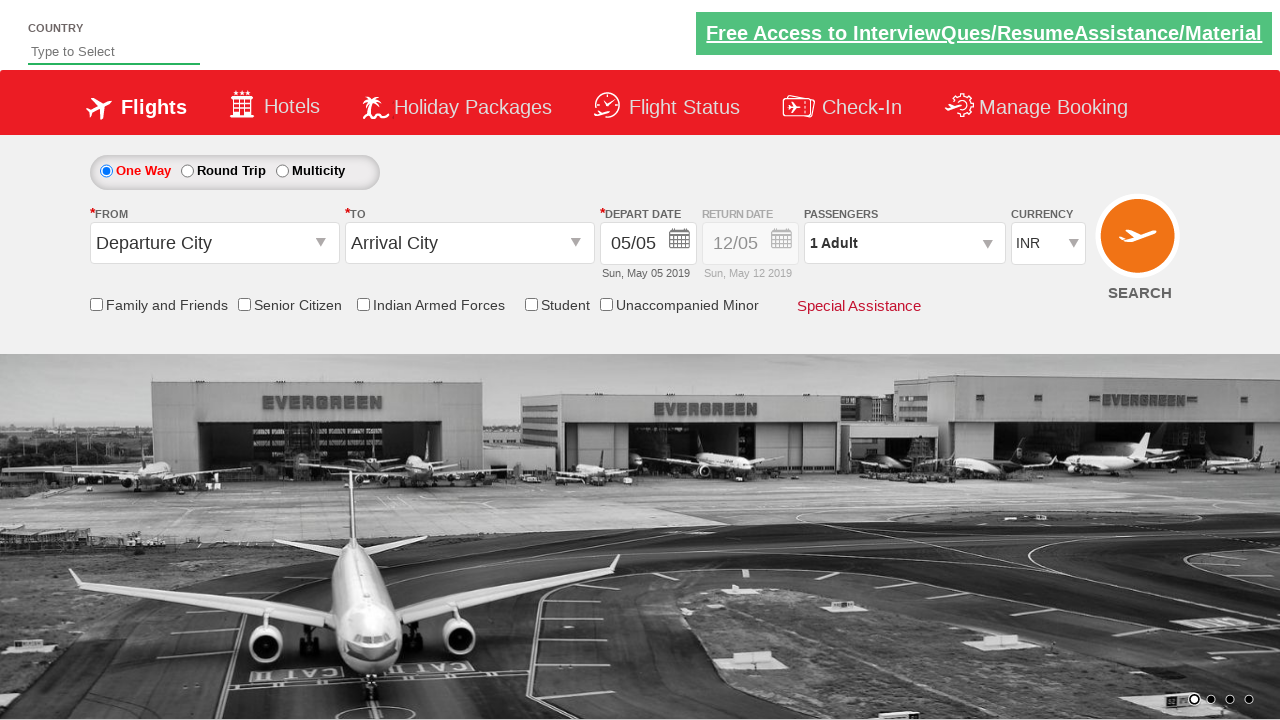

Clicked the checkbox to check it at (363, 304) on input[id*='IndArm']
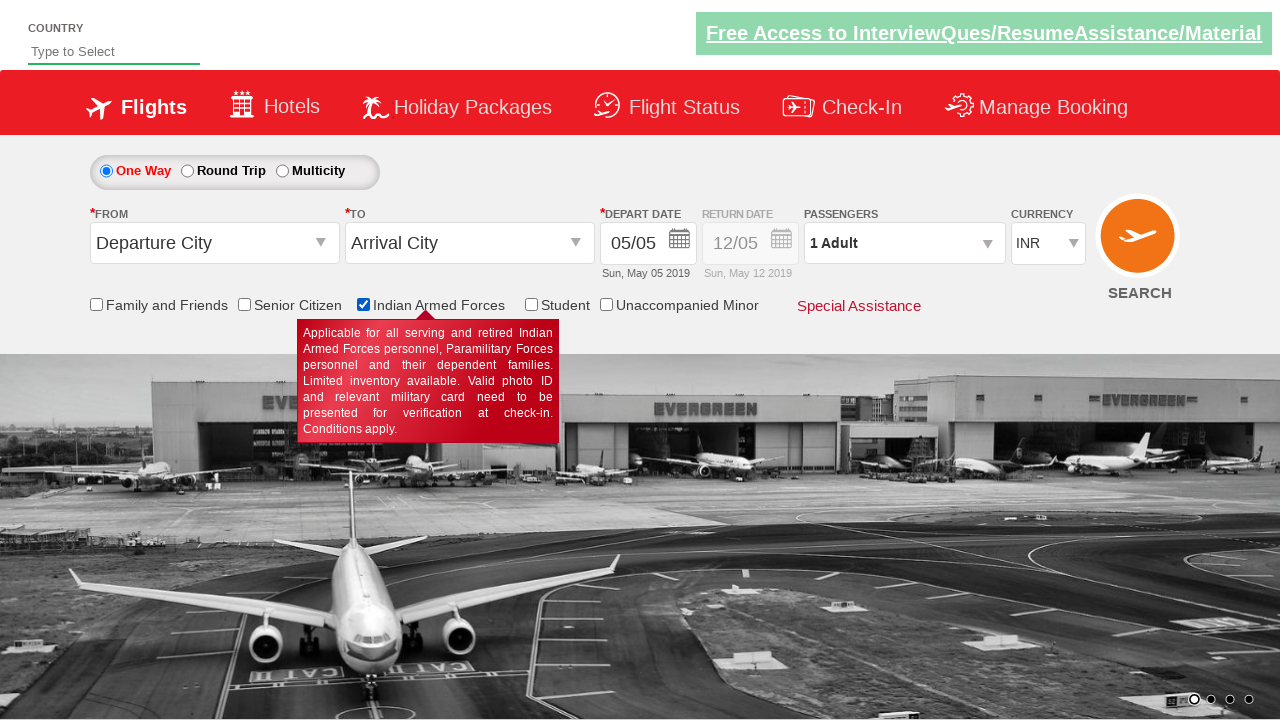

Verified that checkbox is now checked
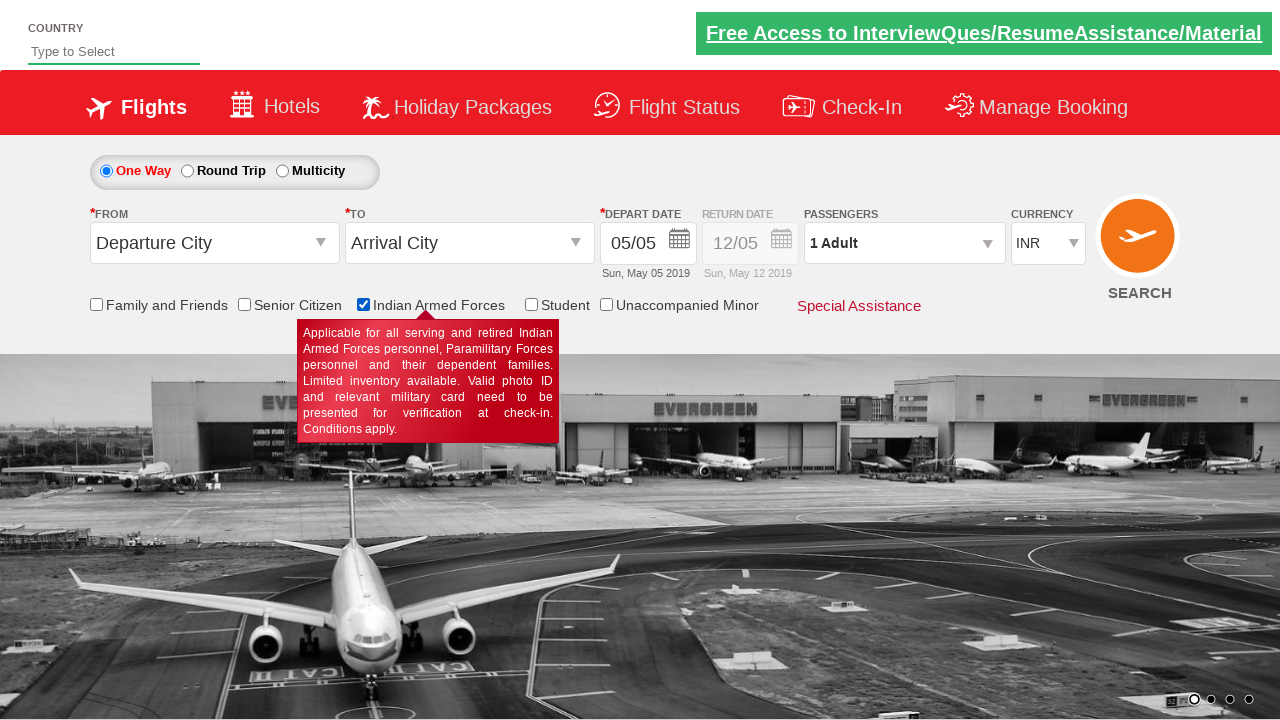

Counted total checkboxes on the page: 6
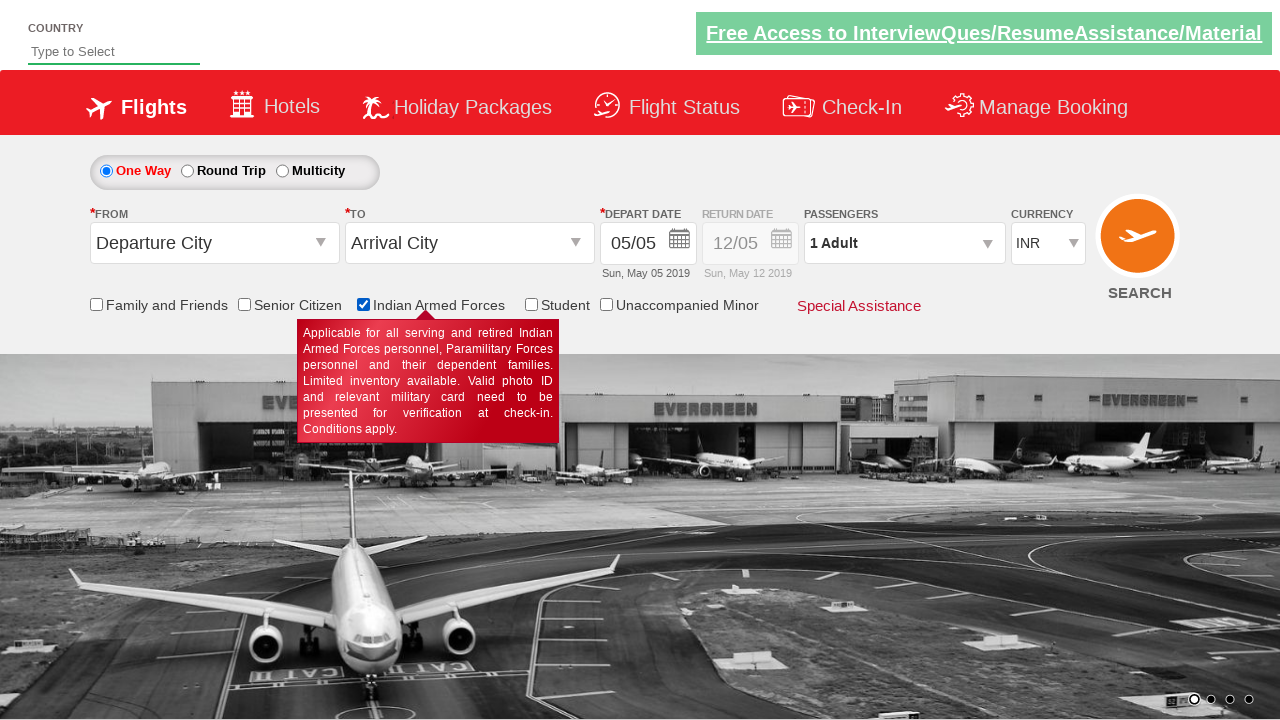

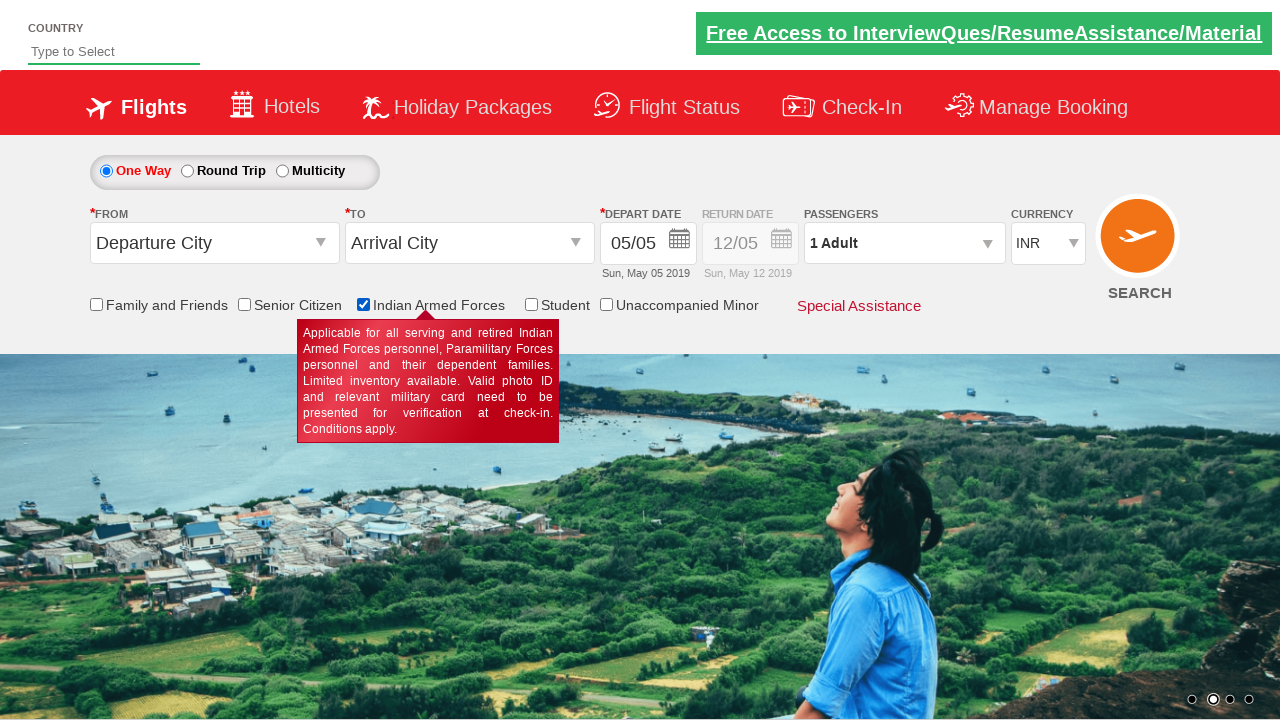